Tests that clicking the 'ask' link navigates to the Ask HN page with correct URL

Starting URL: https://news.ycombinator.com

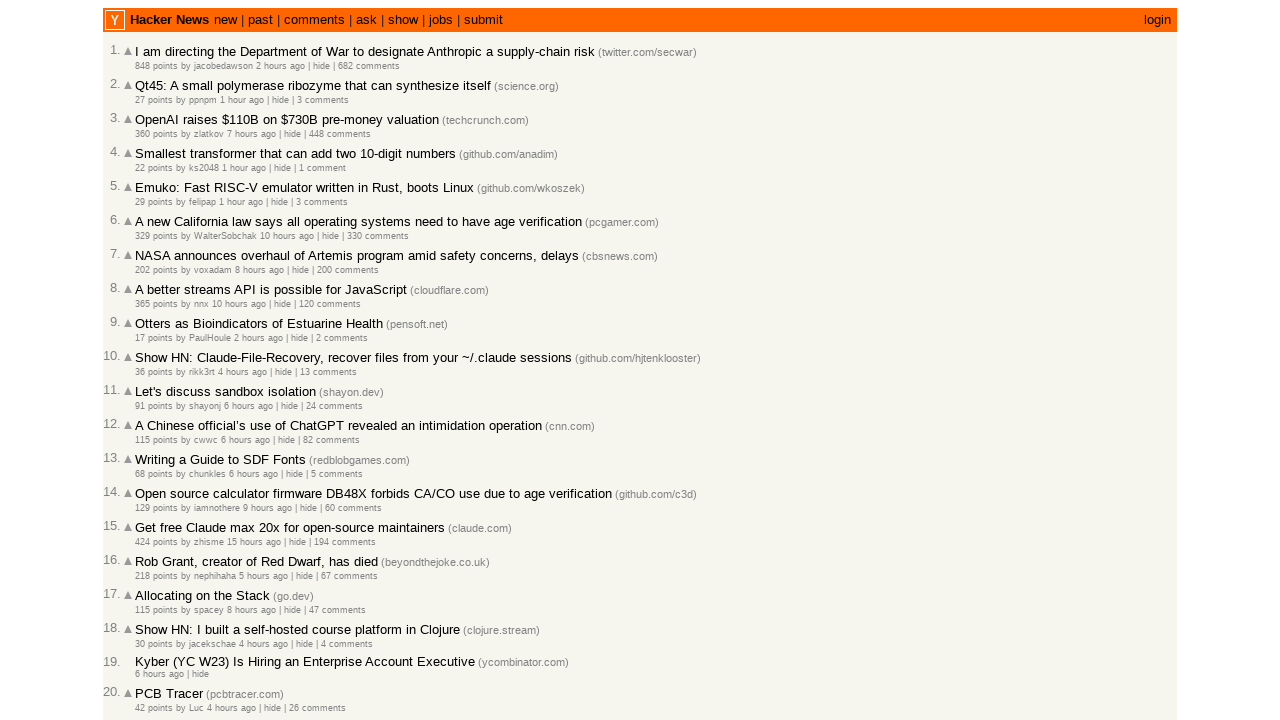

Clicked the 'ask' link in navigation at (366, 20) on a:has-text('ask')
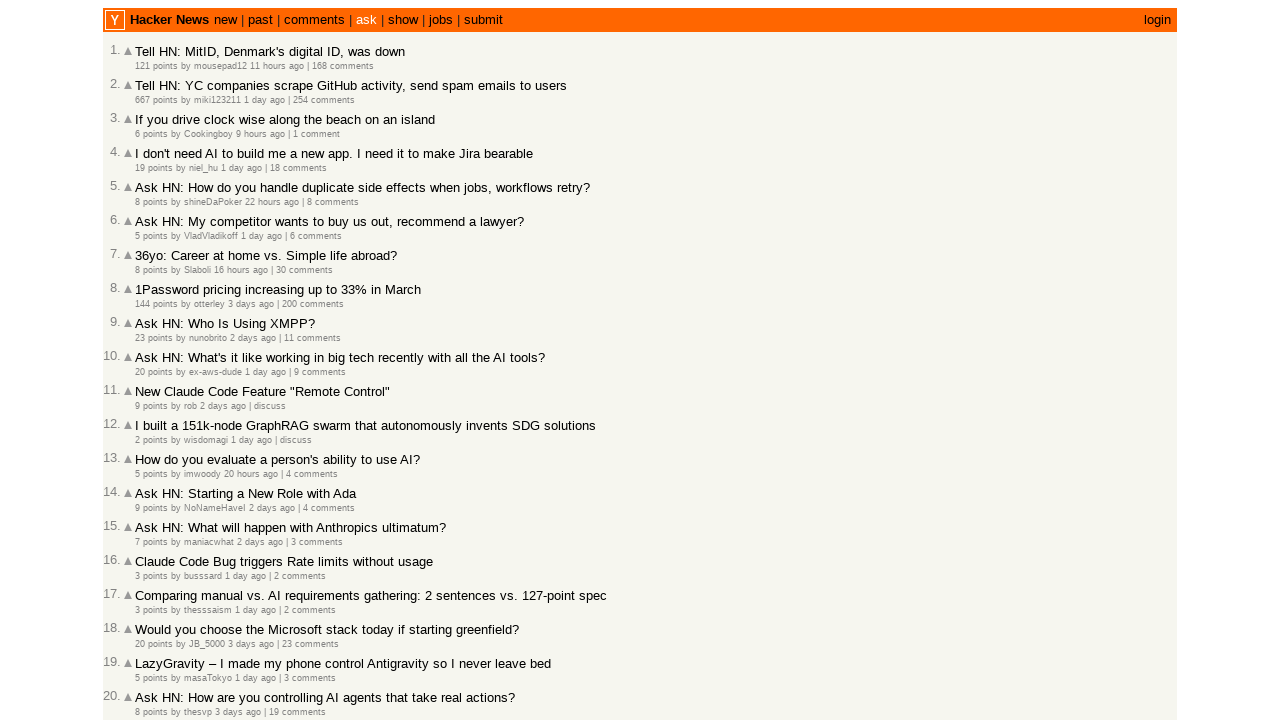

Ask page loaded - title line selector found
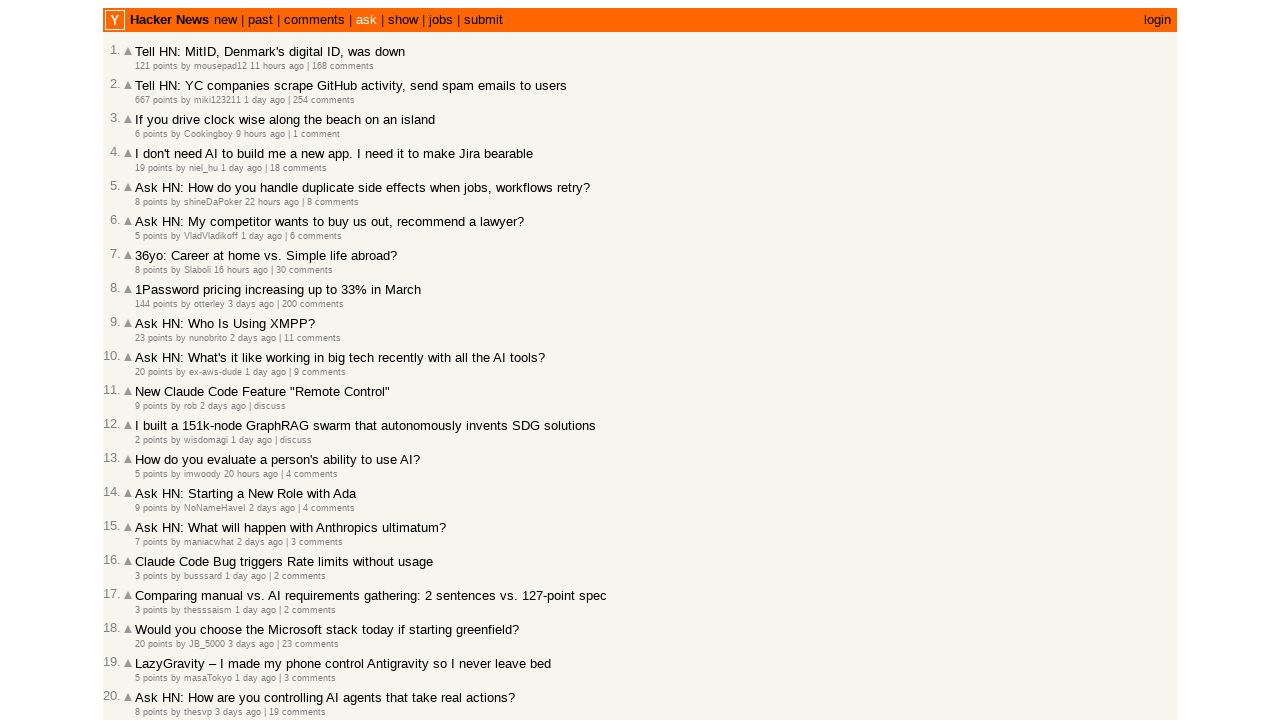

Verified URL is https://news.ycombinator.com/ask
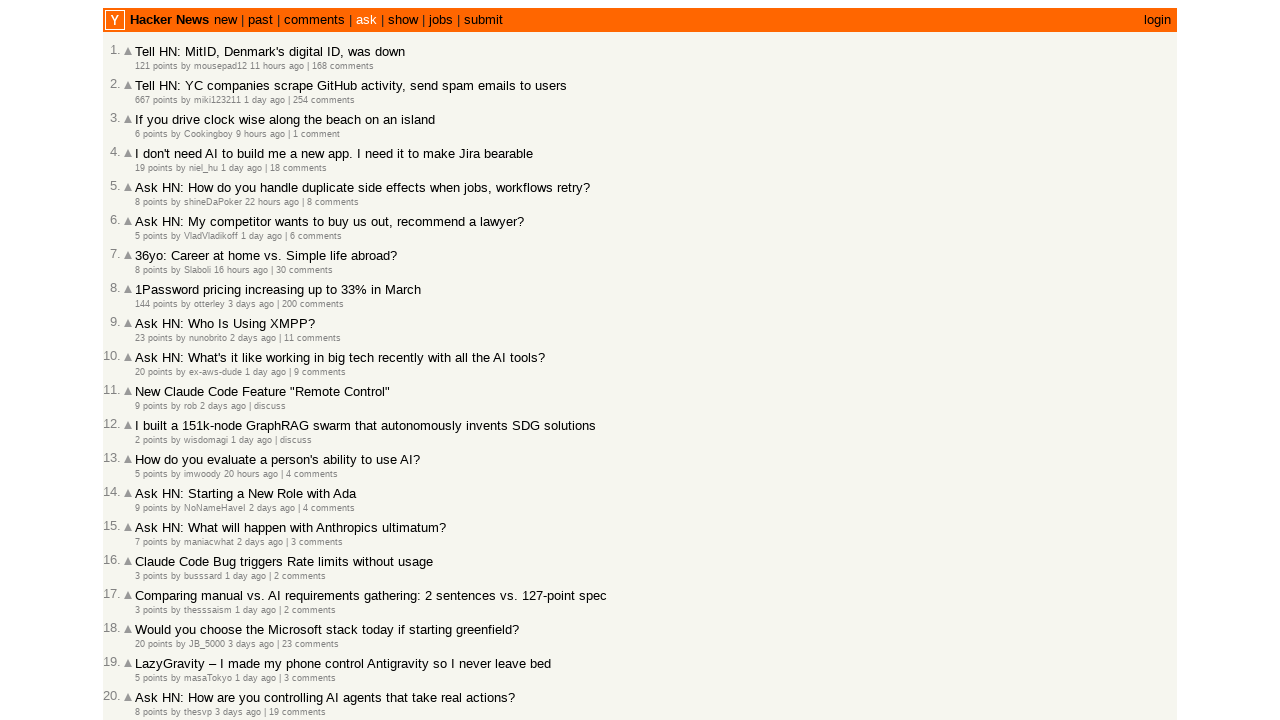

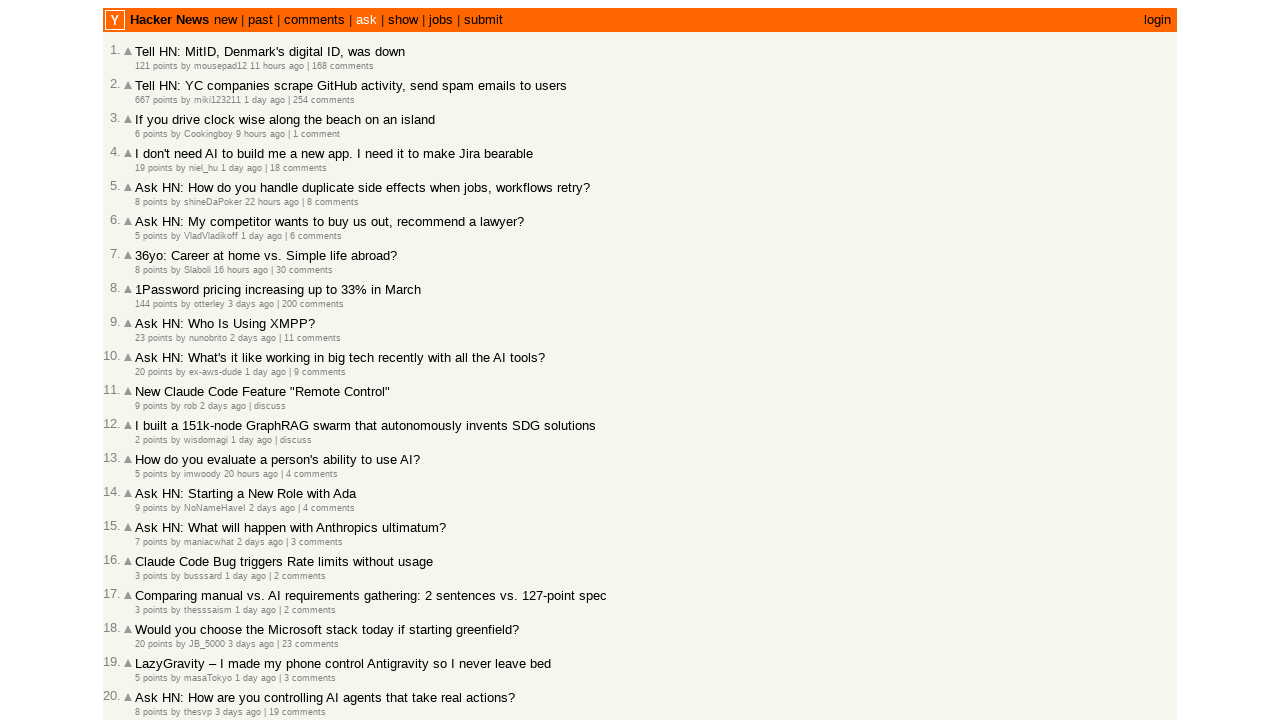